Solves a math captcha by reading a value, calculating a mathematical expression, filling the answer, checking a checkbox and radio button, then submitting the form

Starting URL: http://suninjuly.github.io/math.html

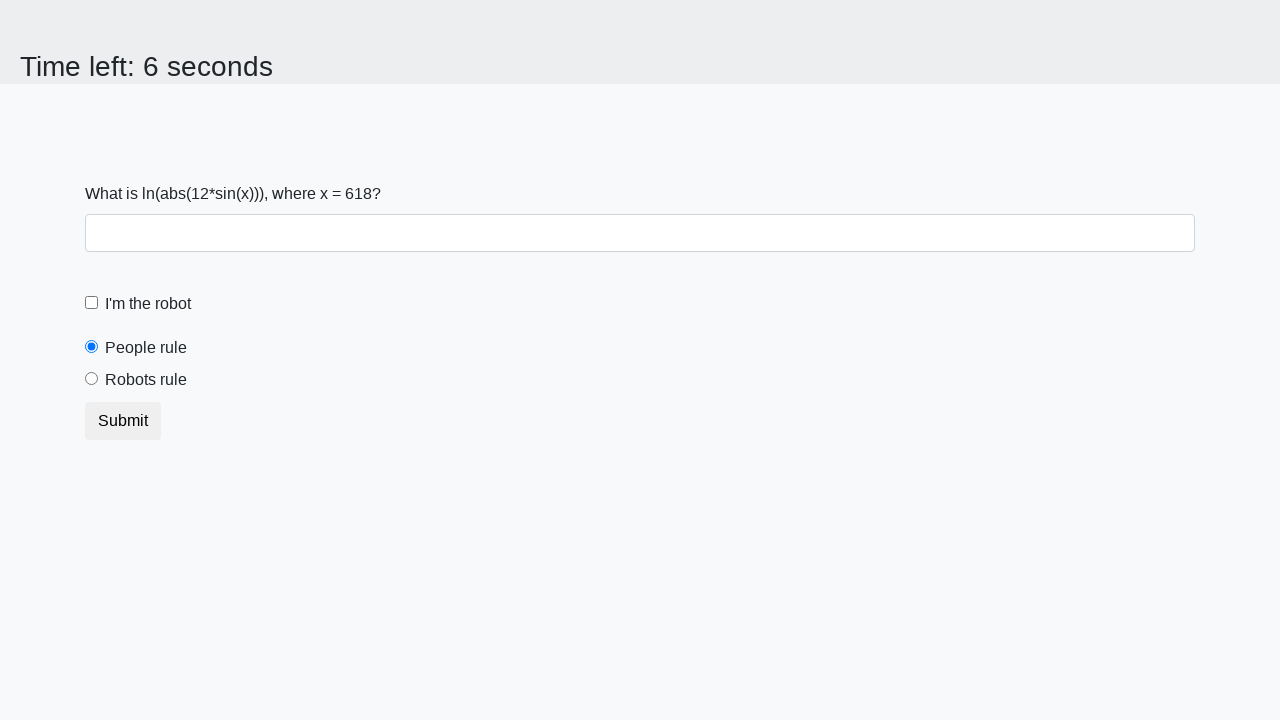

Retrieved math expression value from page
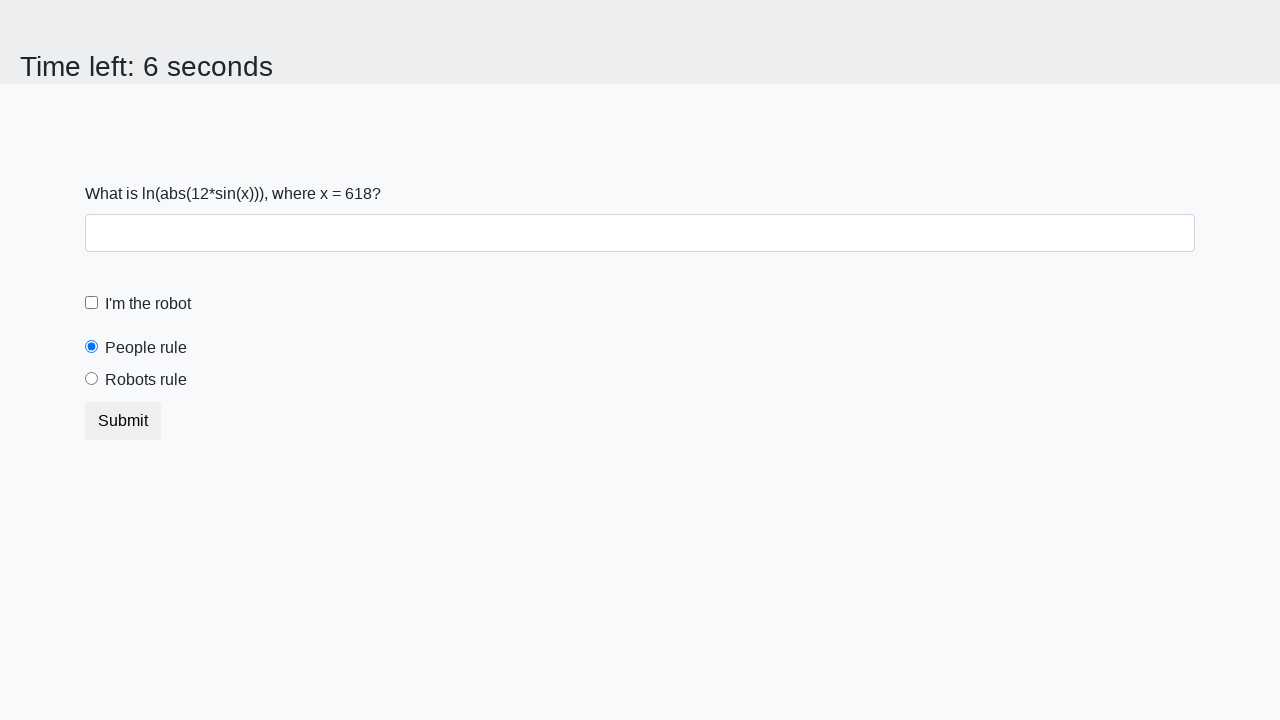

Calculated mathematical expression result
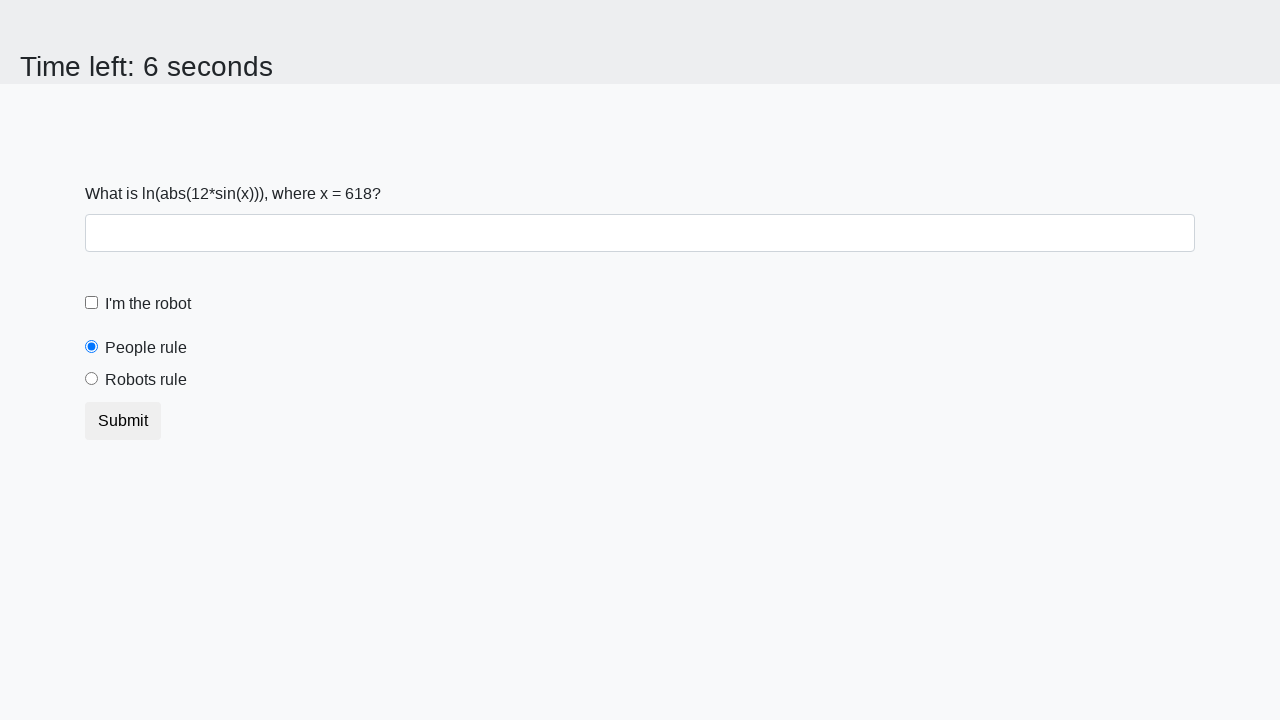

Filled answer field with calculated result on #answer
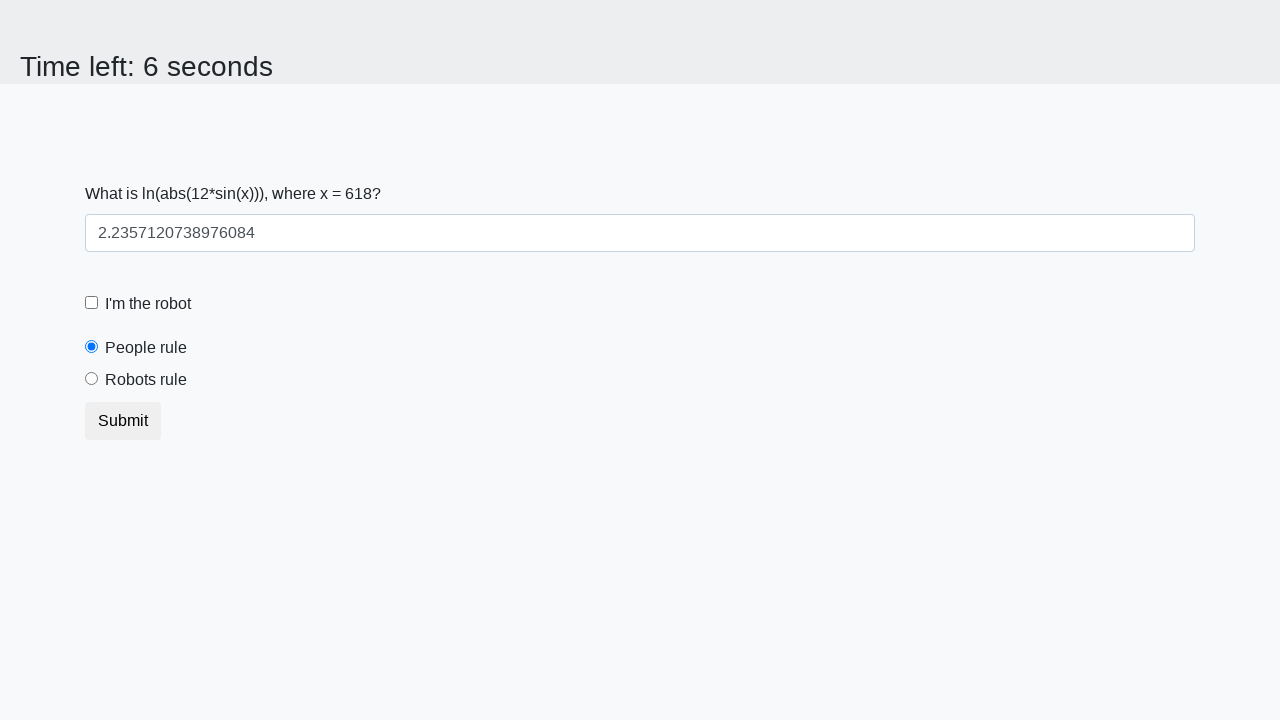

Checked the robot checkbox at (92, 303) on #robotCheckbox
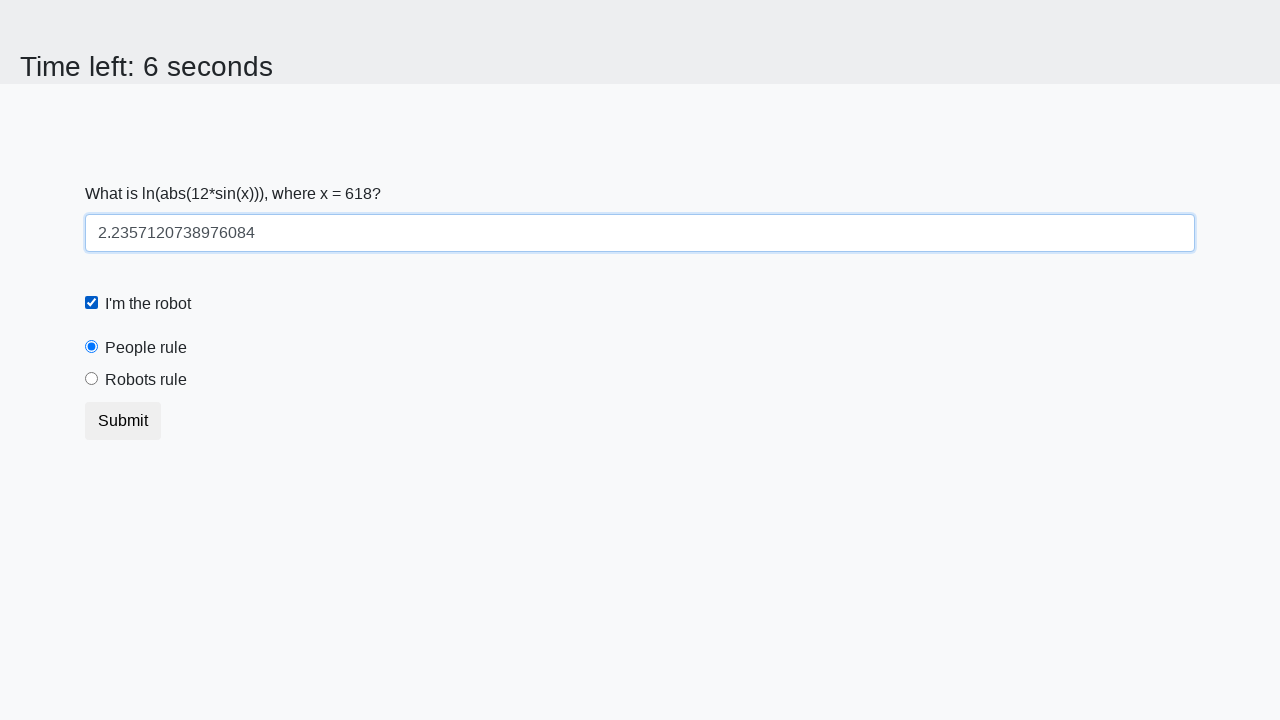

Selected the robot radio button at (92, 379) on #robotsRule
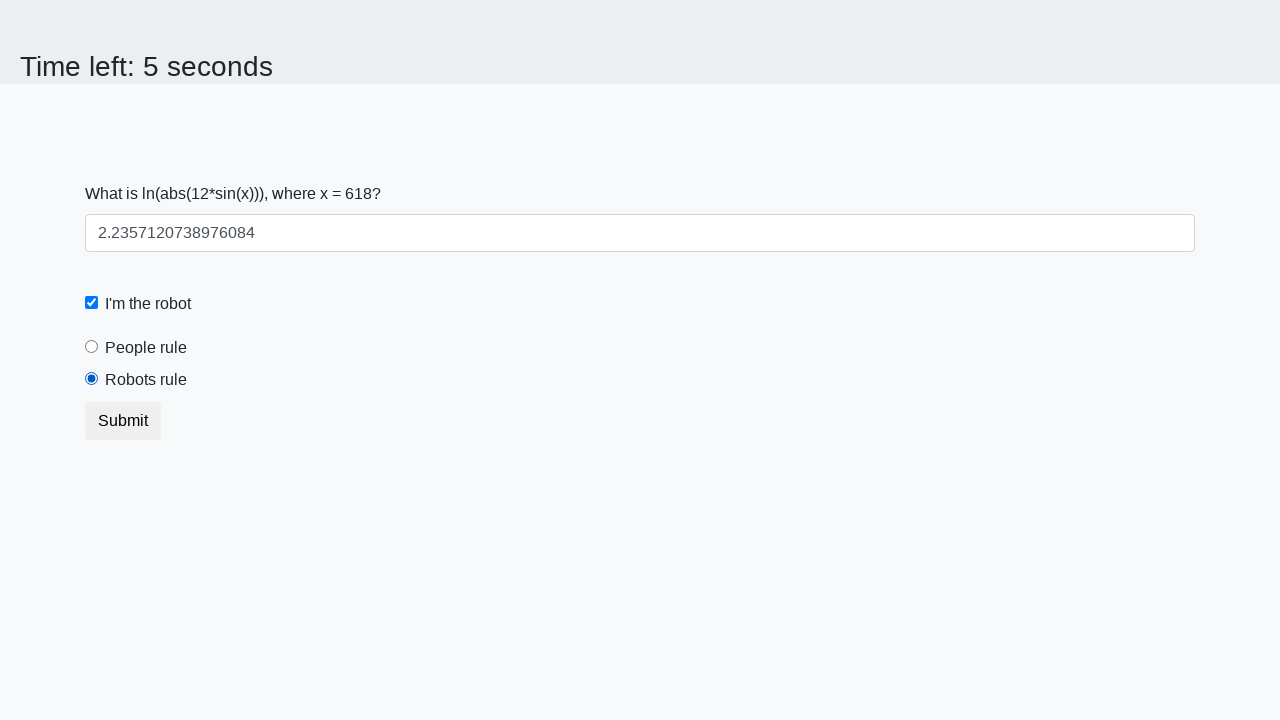

Submitted the form at (123, 421) on button.btn
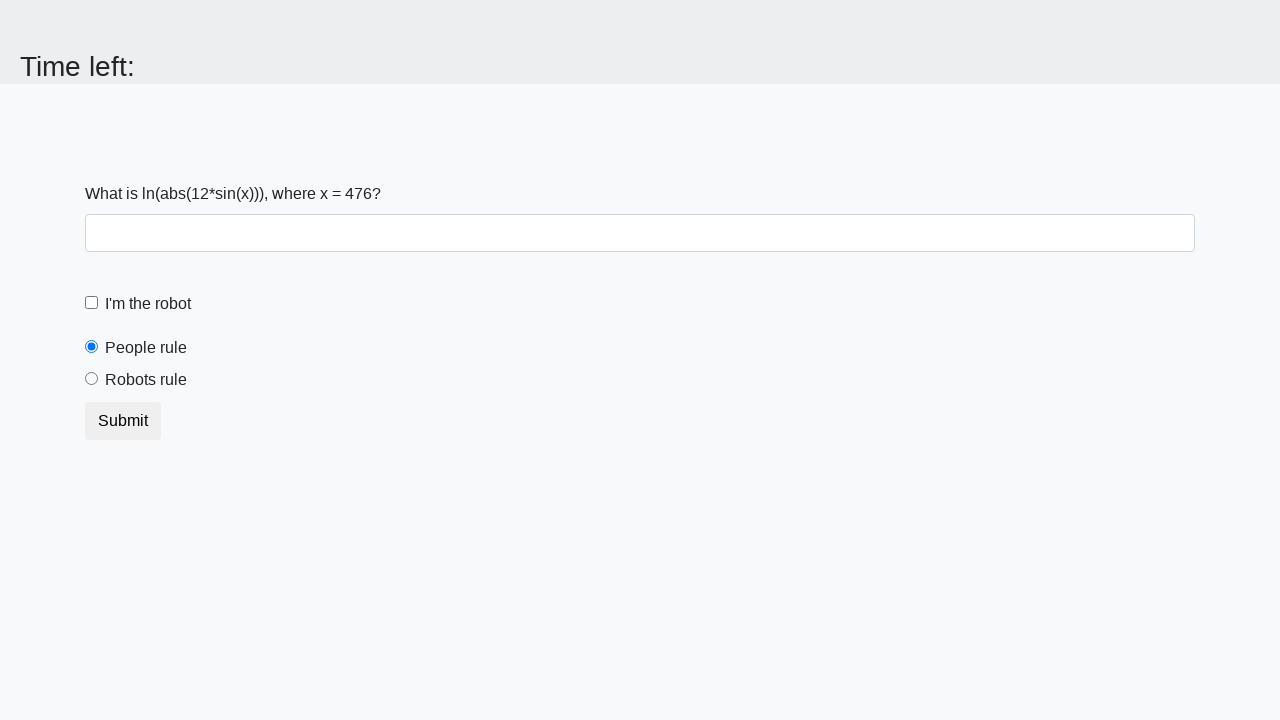

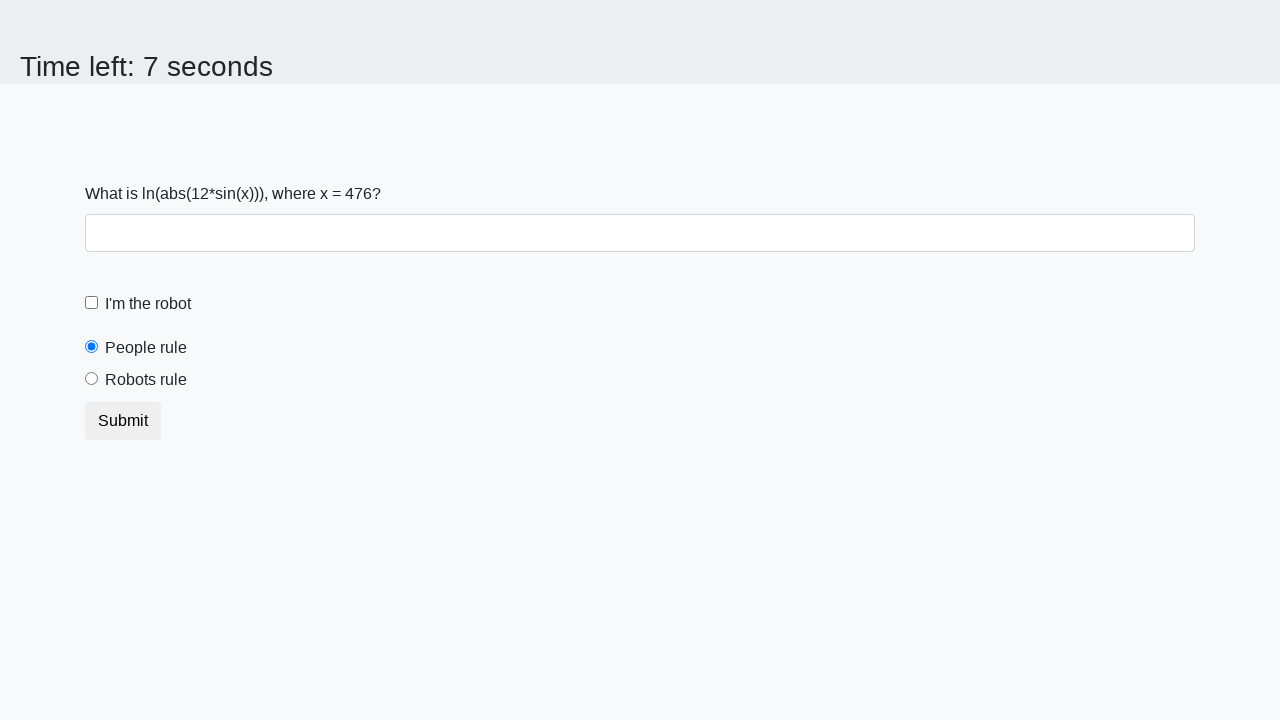